Scrapes news data from merolagani.com by clicking load more button and extracting news titles, links and images

Starting URL: https://merolagani.com/NewsList.aspx/

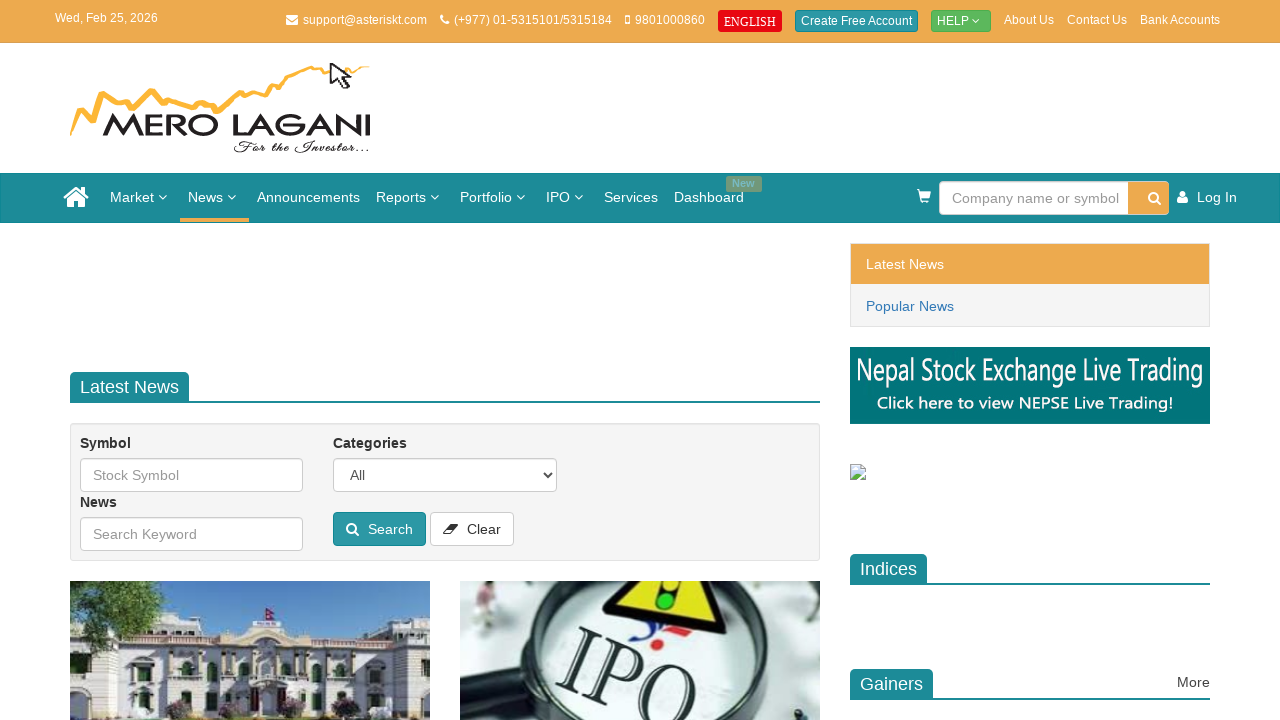

Clicked load more button to load additional news at (445, 703) on #ctl00_ContentPlaceHolder1_divData > .btn-block
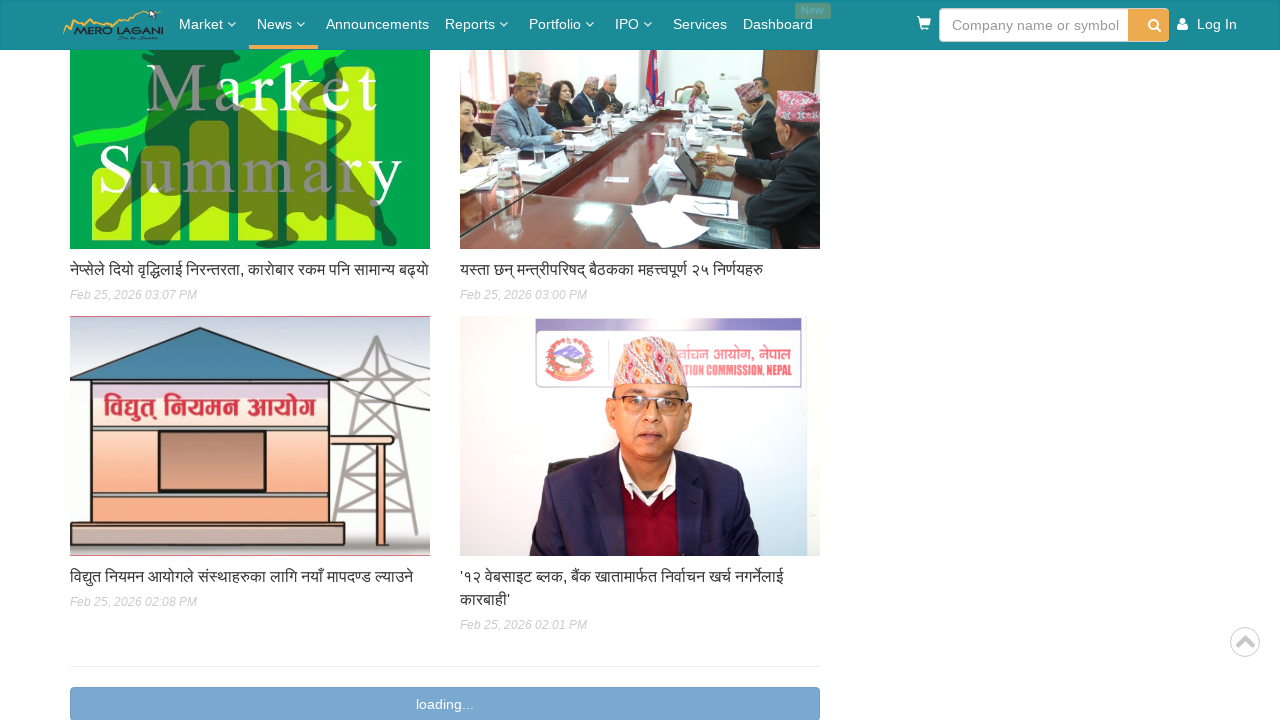

Waited 2 seconds for content to load
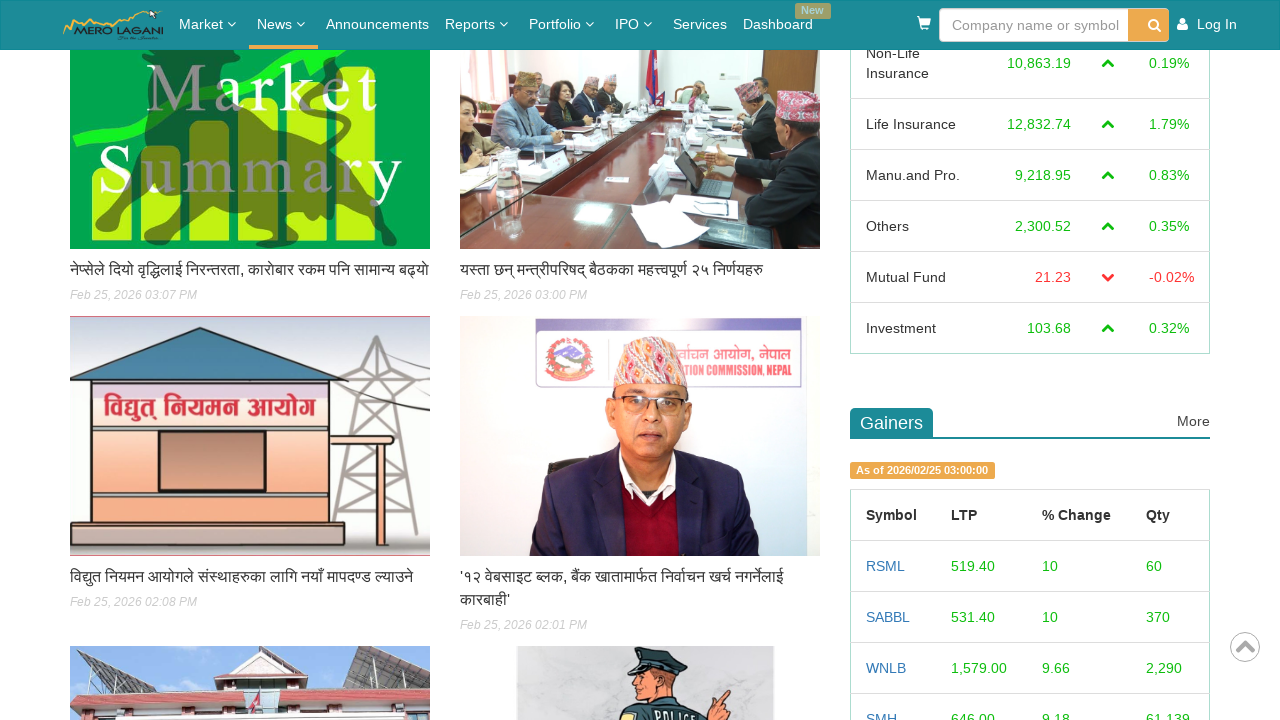

News items loaded - media-body selector is present
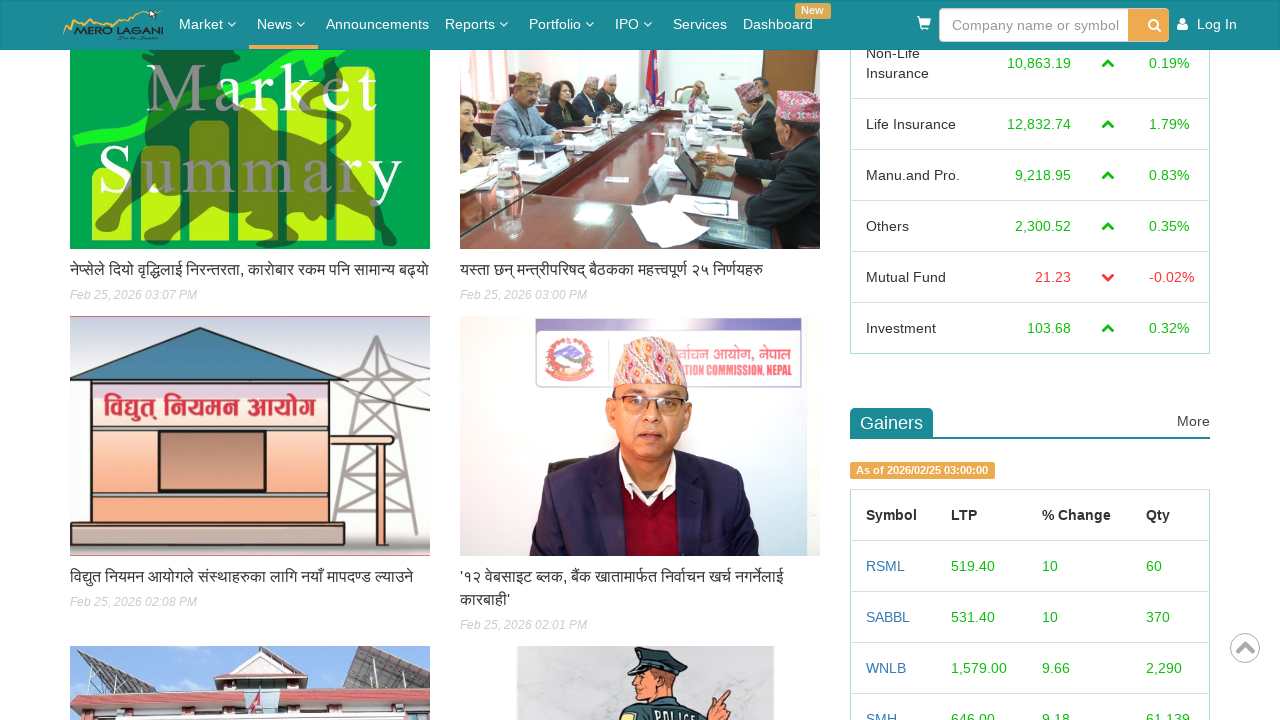

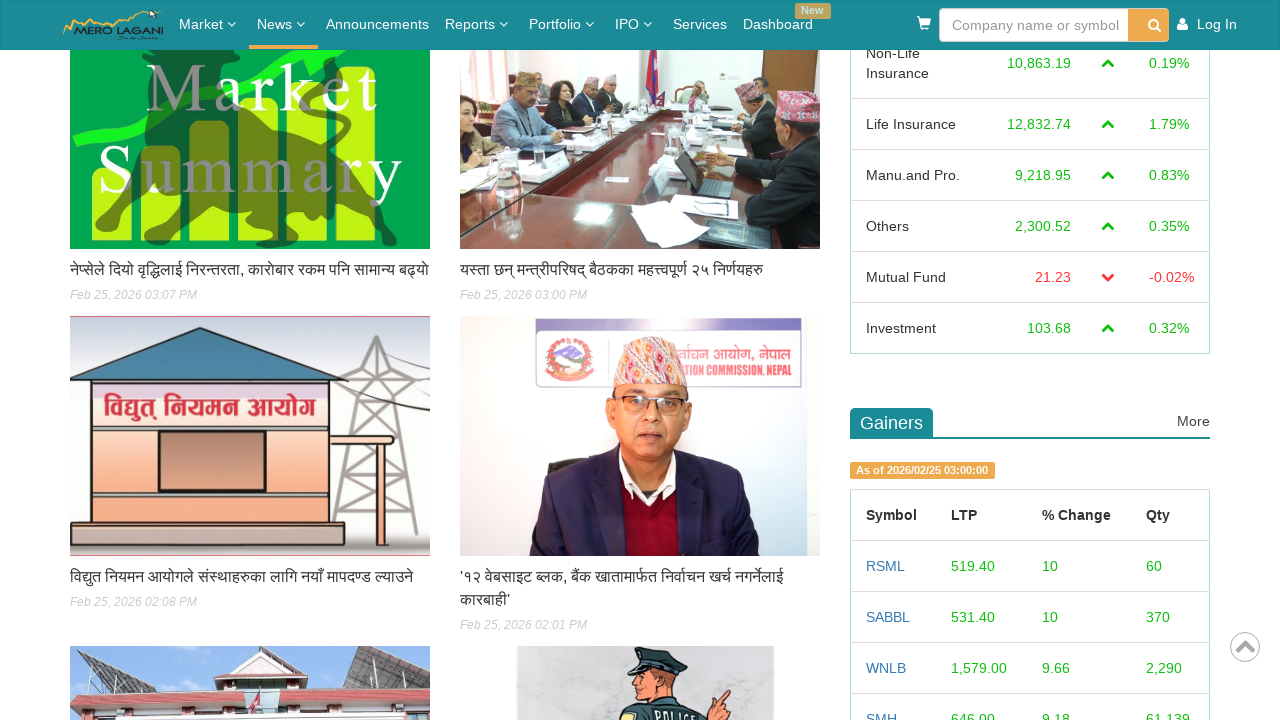